Tests browser window and tab handling by opening multiple new windows/tabs and switching between them to verify content

Starting URL: https://demoqa.com/browser-windows

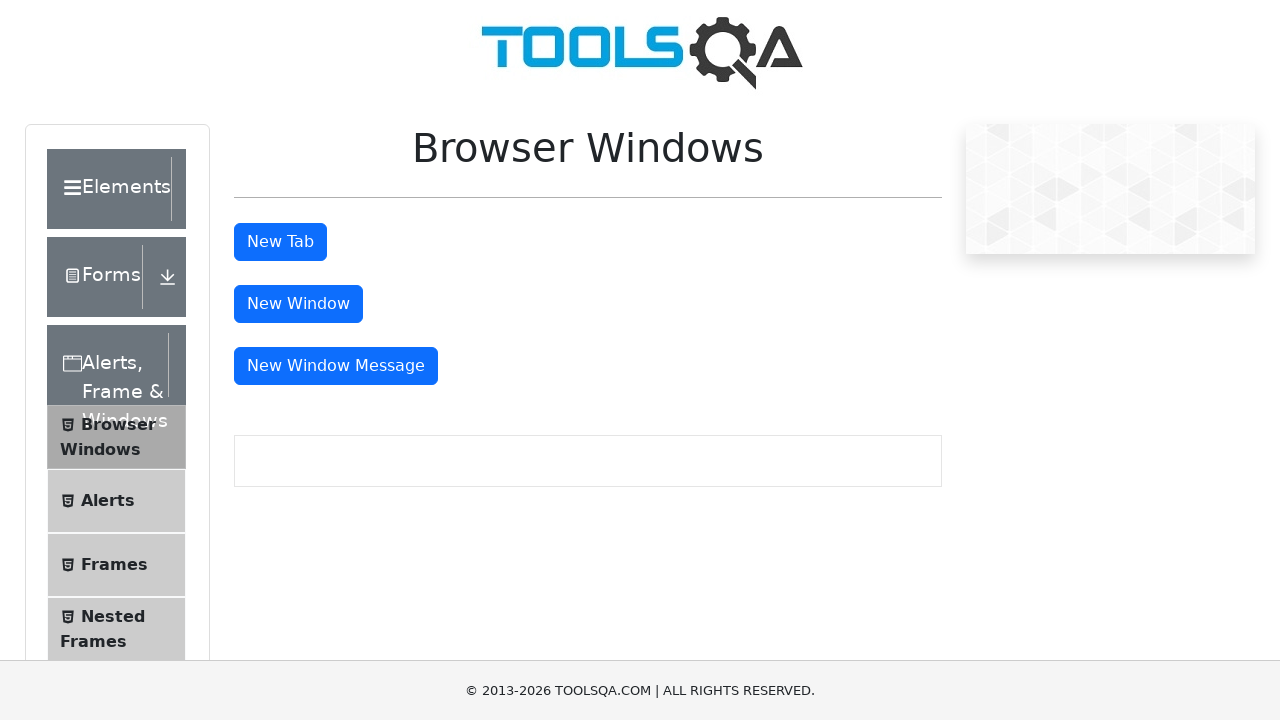

Clicked button to open new tab at (280, 242) on #tabButton
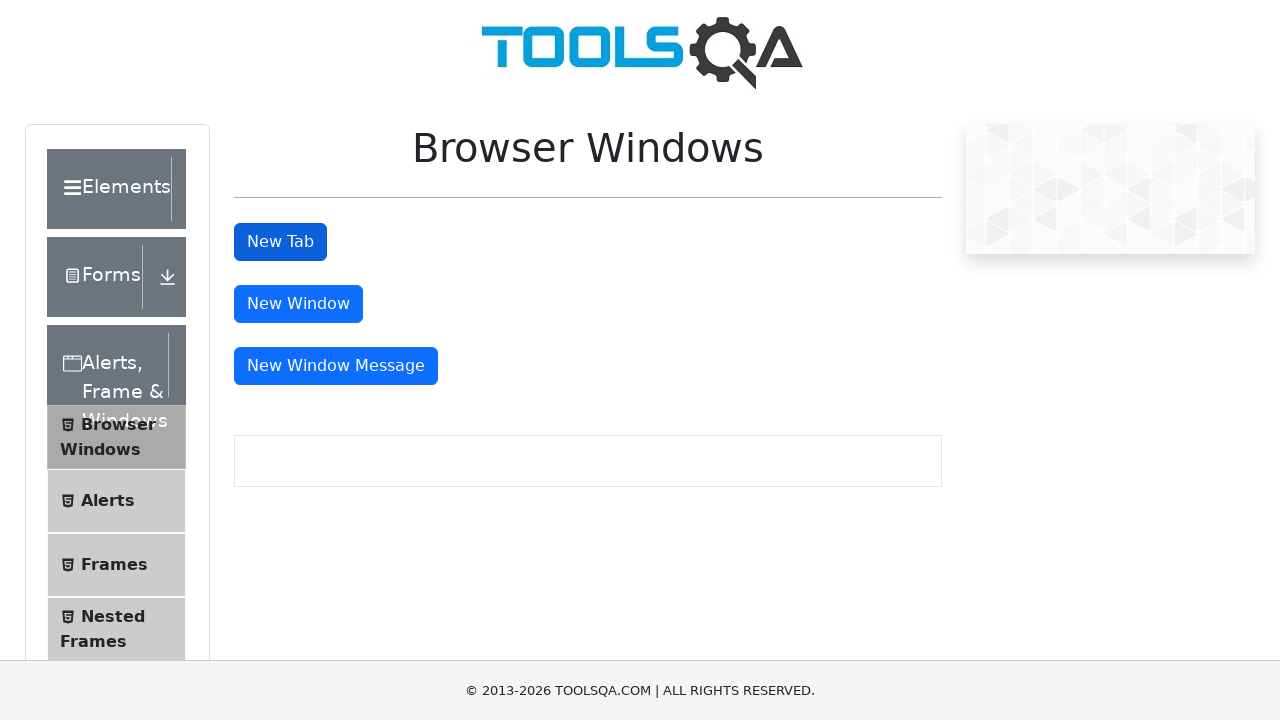

Clicked button to open new window at (298, 304) on #windowButton
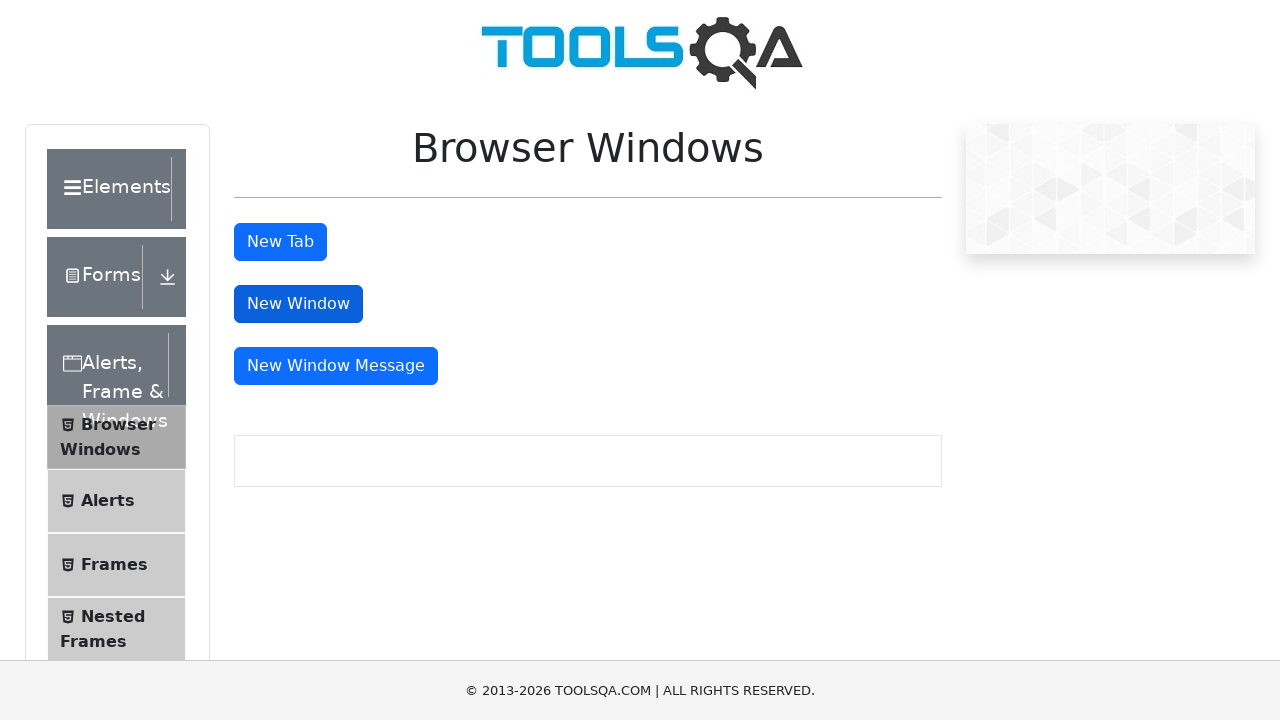

Clicked button to open message window at (336, 366) on #messageWindowButton
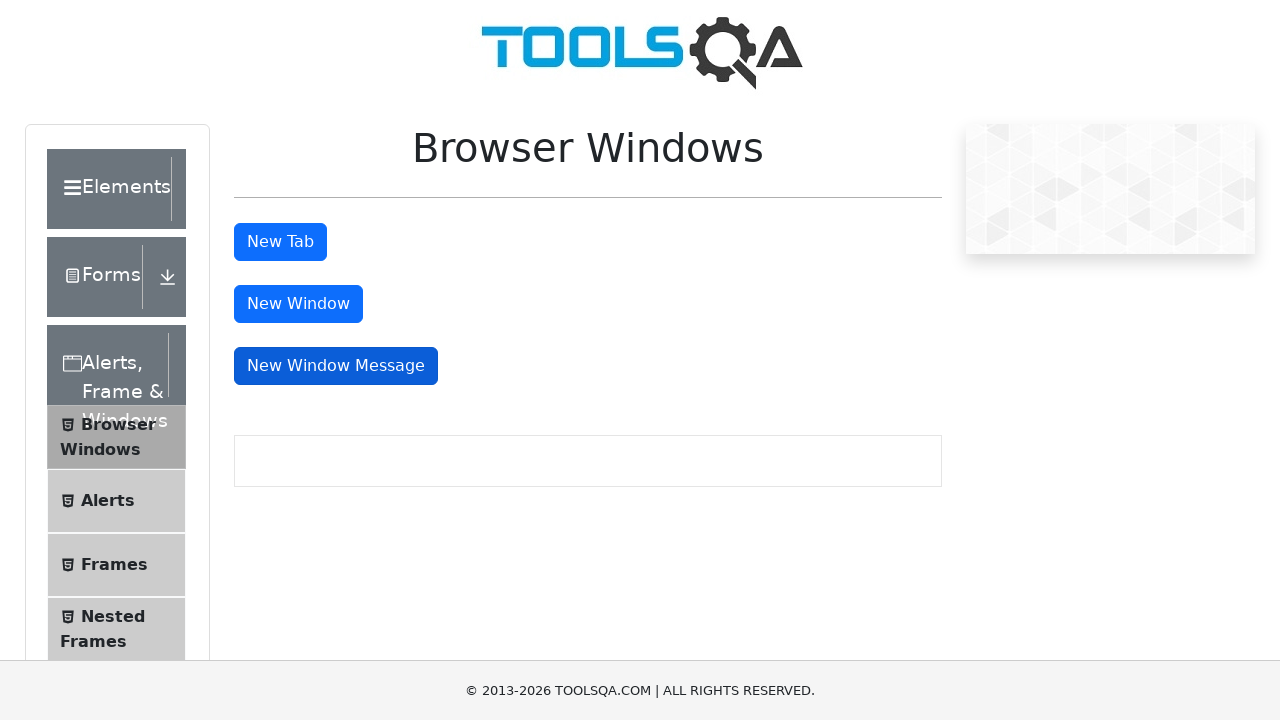

Retrieved all open pages/windows/tabs from context
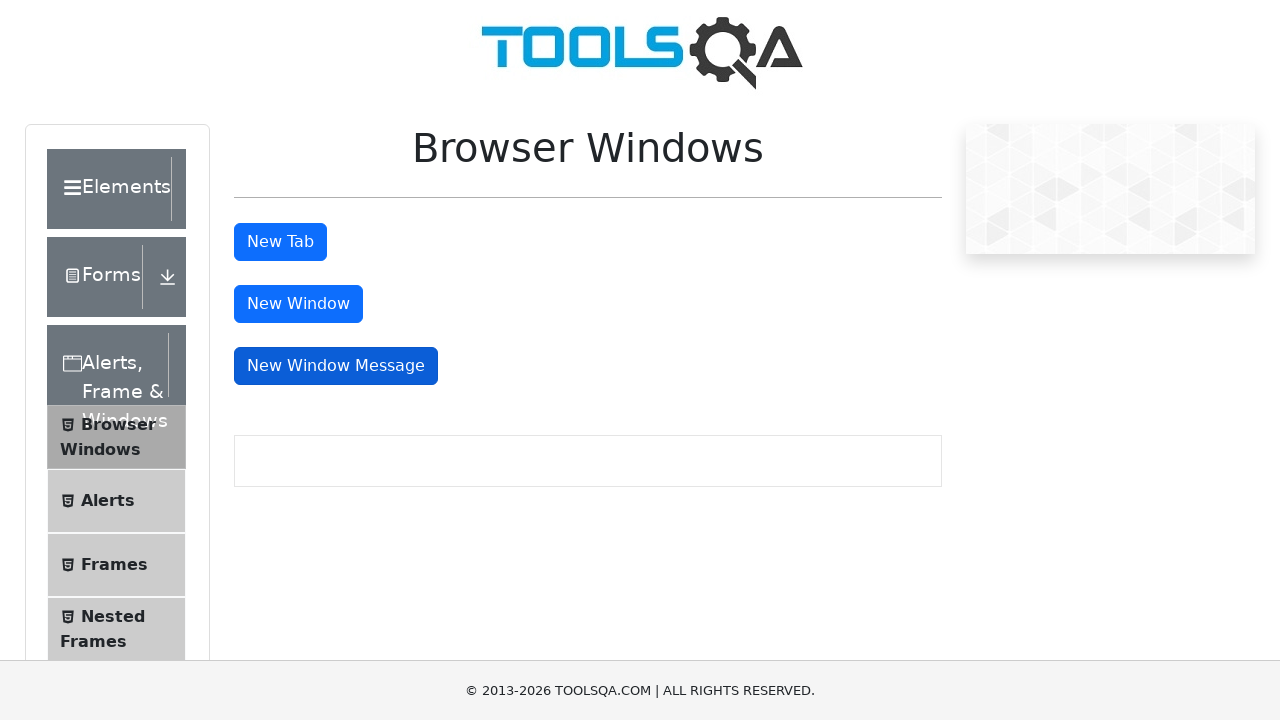

Switched to second window/tab
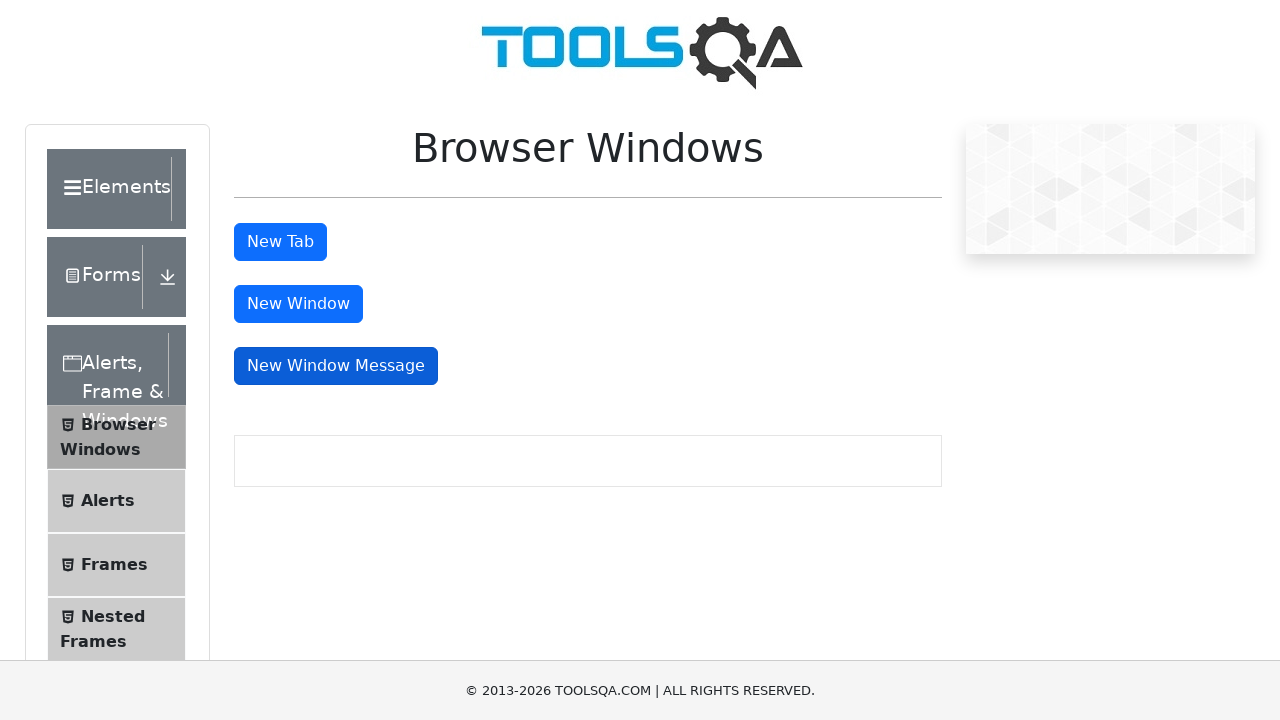

Waited for sample heading to load in new window
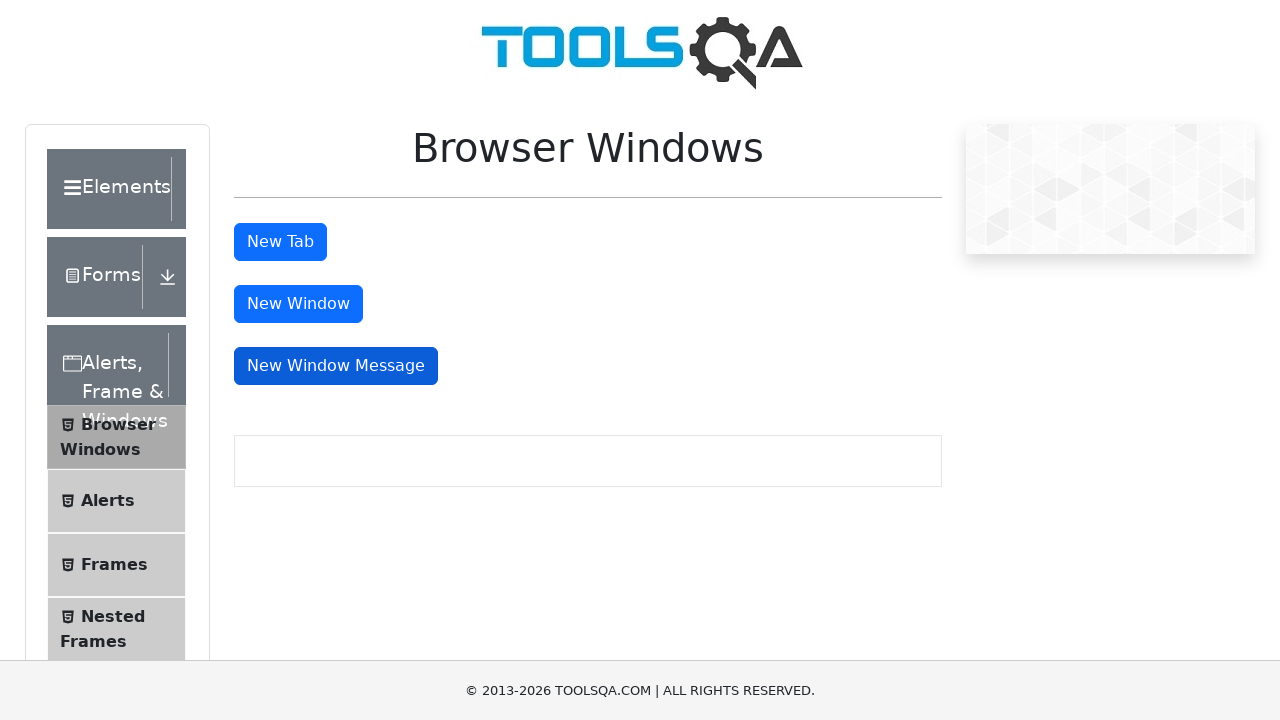

Retrieved heading text: This is a sample page
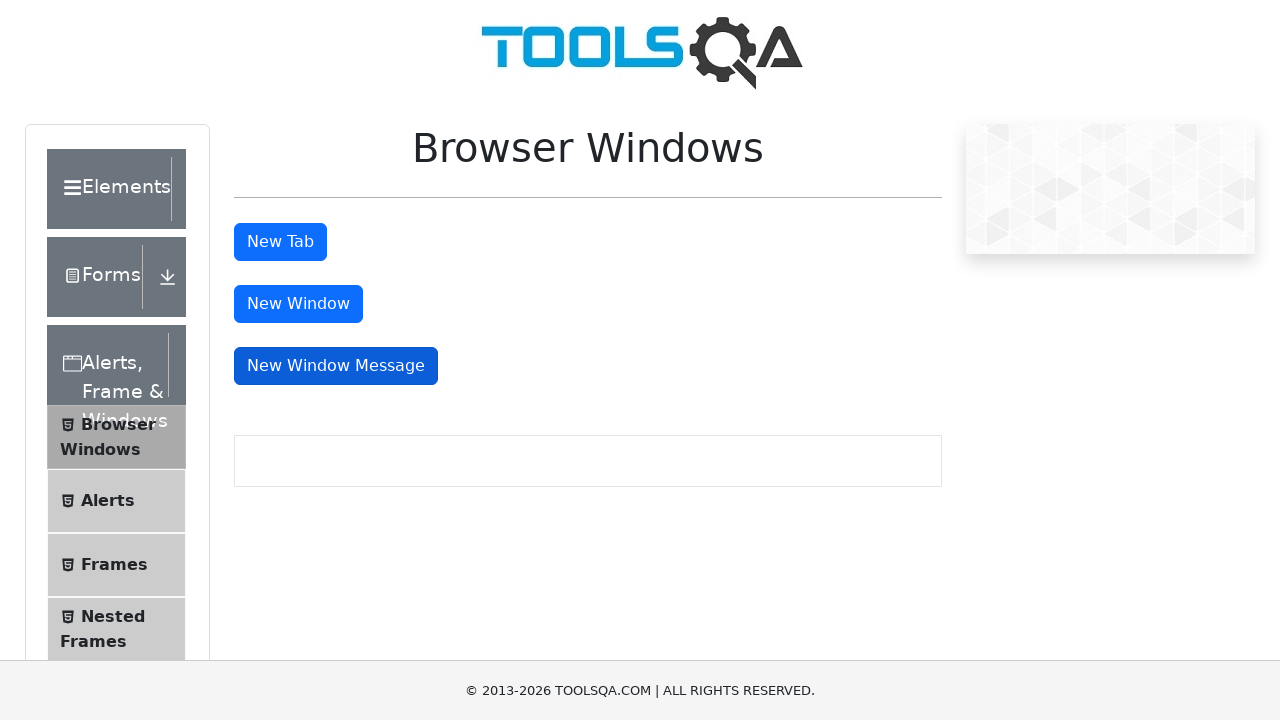

Printed page title: 
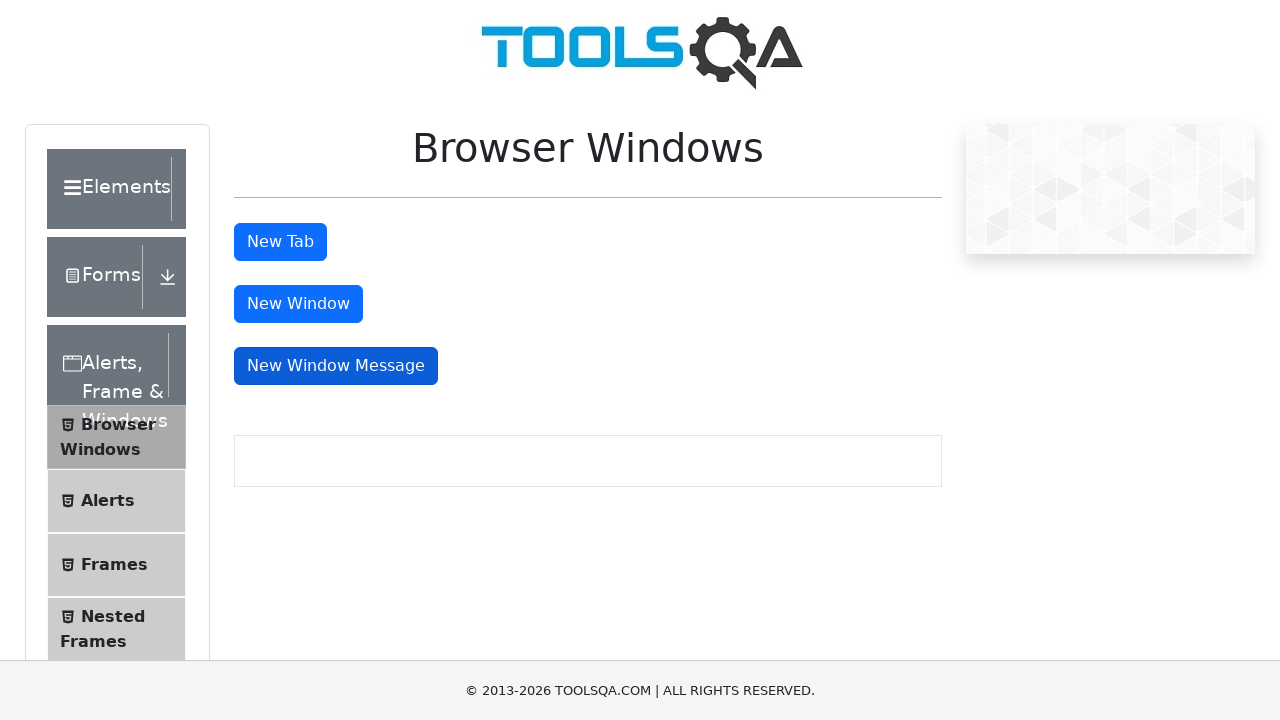

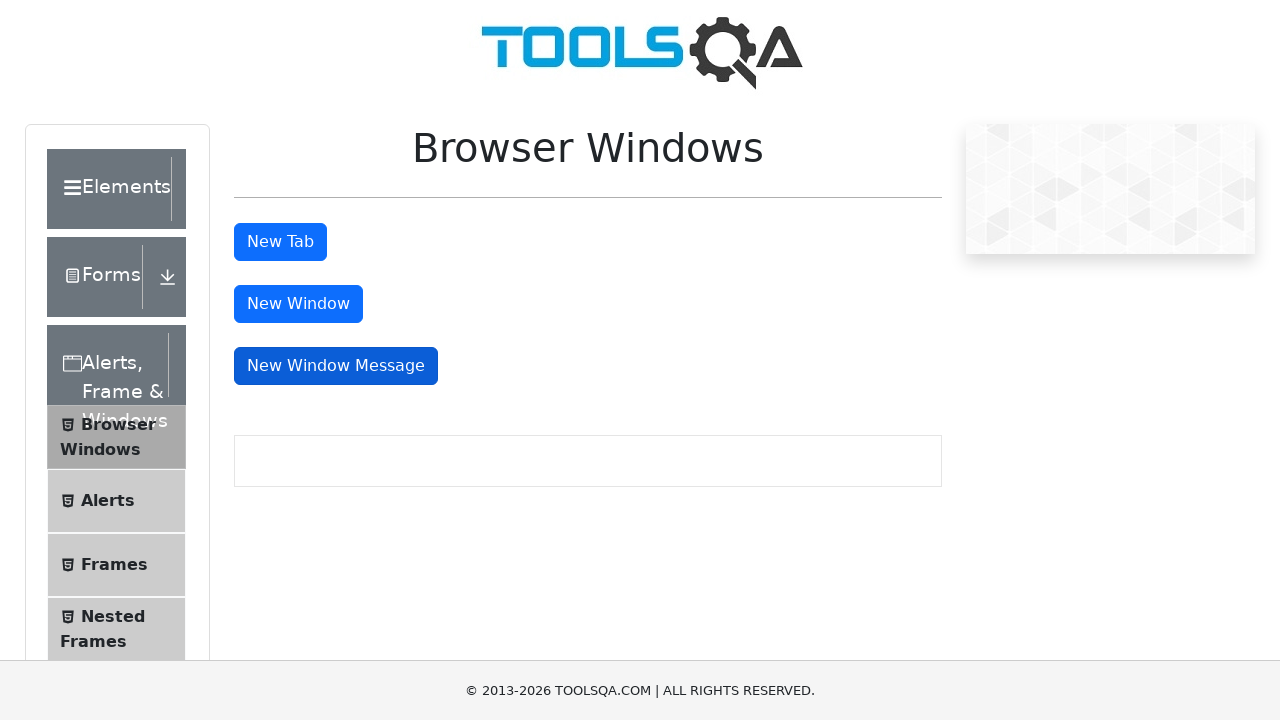